Tests that clicking Clear completed removes all completed items

Starting URL: https://demo.playwright.dev/todomvc

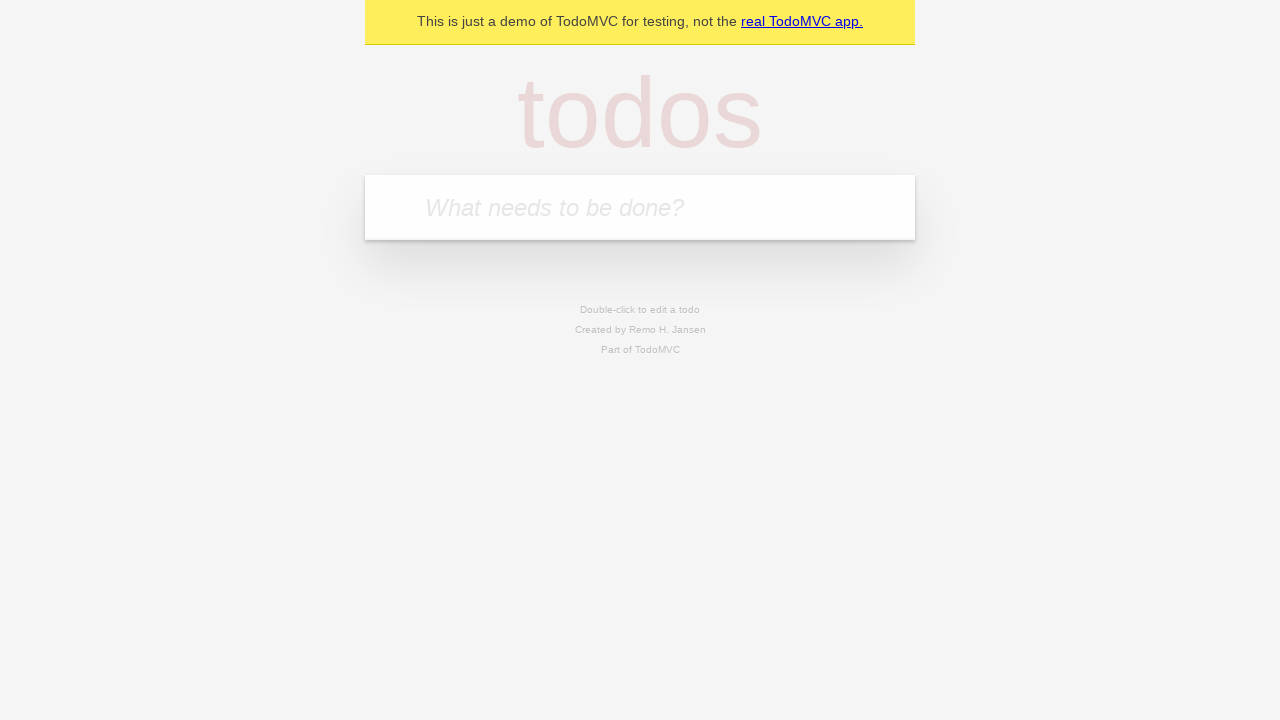

Filled todo input with 'buy some cheese' on internal:attr=[placeholder="What needs to be done?"i]
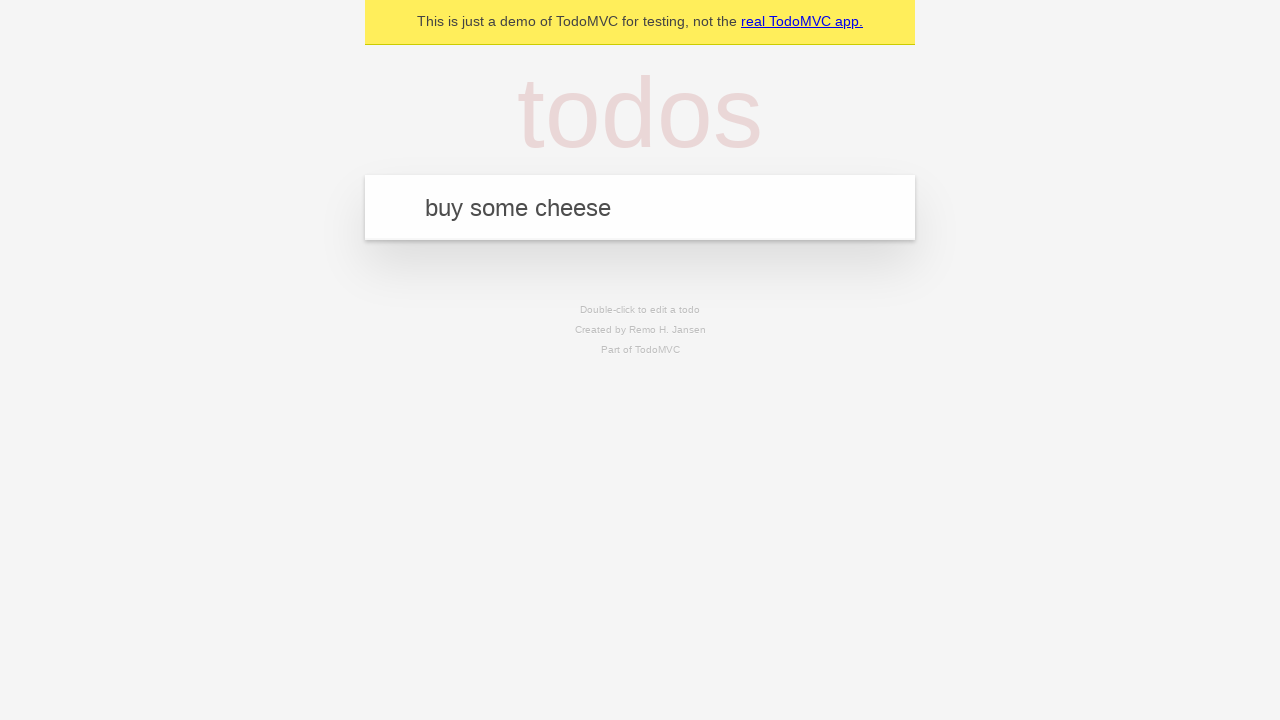

Pressed Enter to add first todo item on internal:attr=[placeholder="What needs to be done?"i]
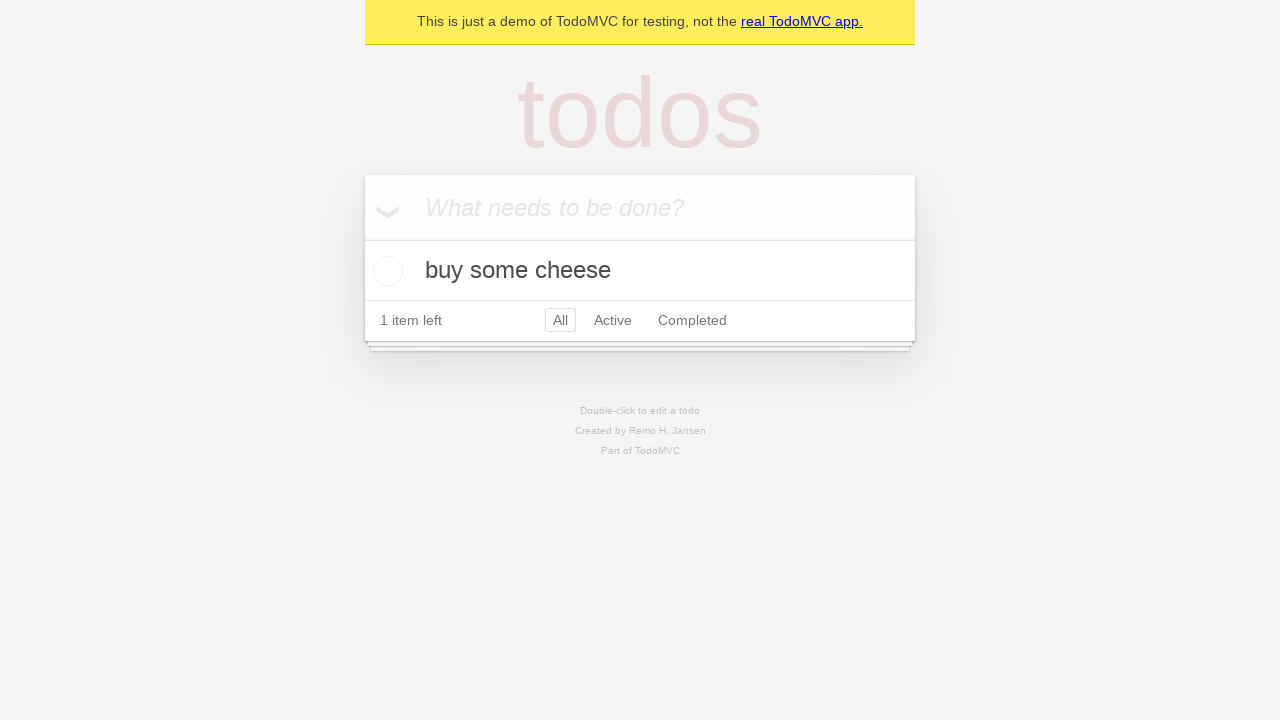

Filled todo input with 'feed the cat' on internal:attr=[placeholder="What needs to be done?"i]
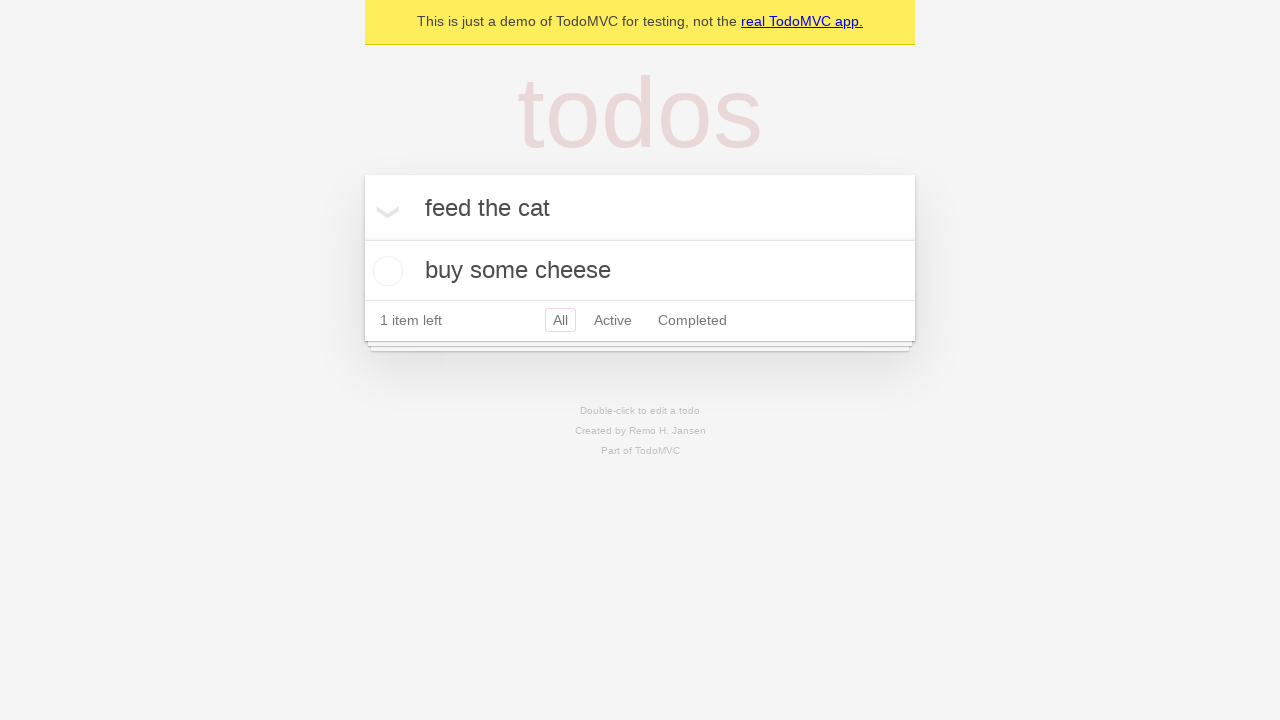

Pressed Enter to add second todo item on internal:attr=[placeholder="What needs to be done?"i]
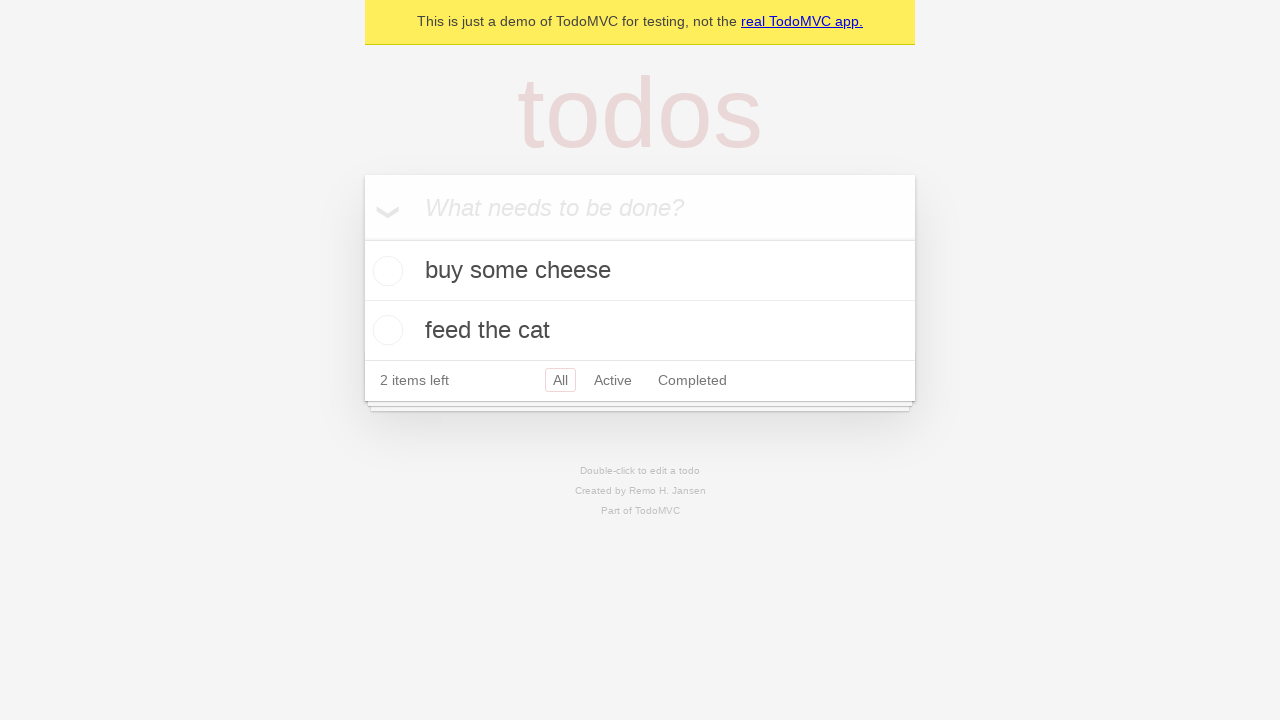

Filled todo input with 'book a doctors appointment' on internal:attr=[placeholder="What needs to be done?"i]
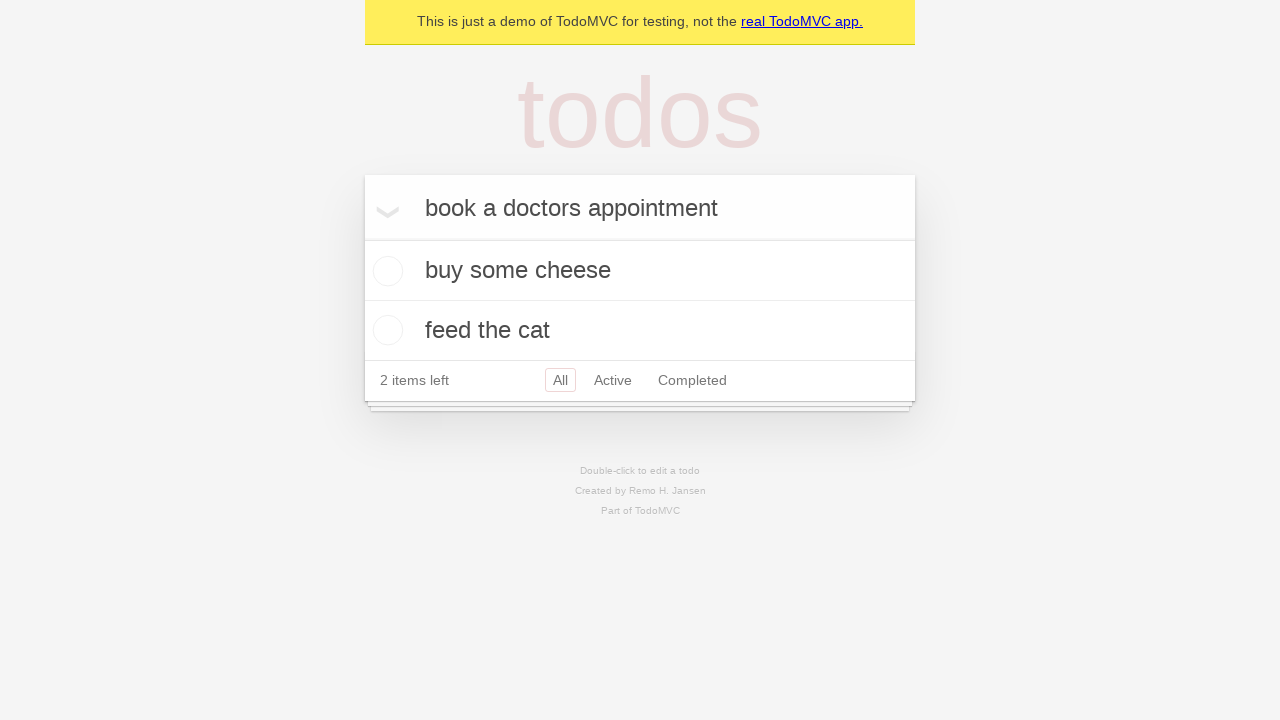

Pressed Enter to add third todo item on internal:attr=[placeholder="What needs to be done?"i]
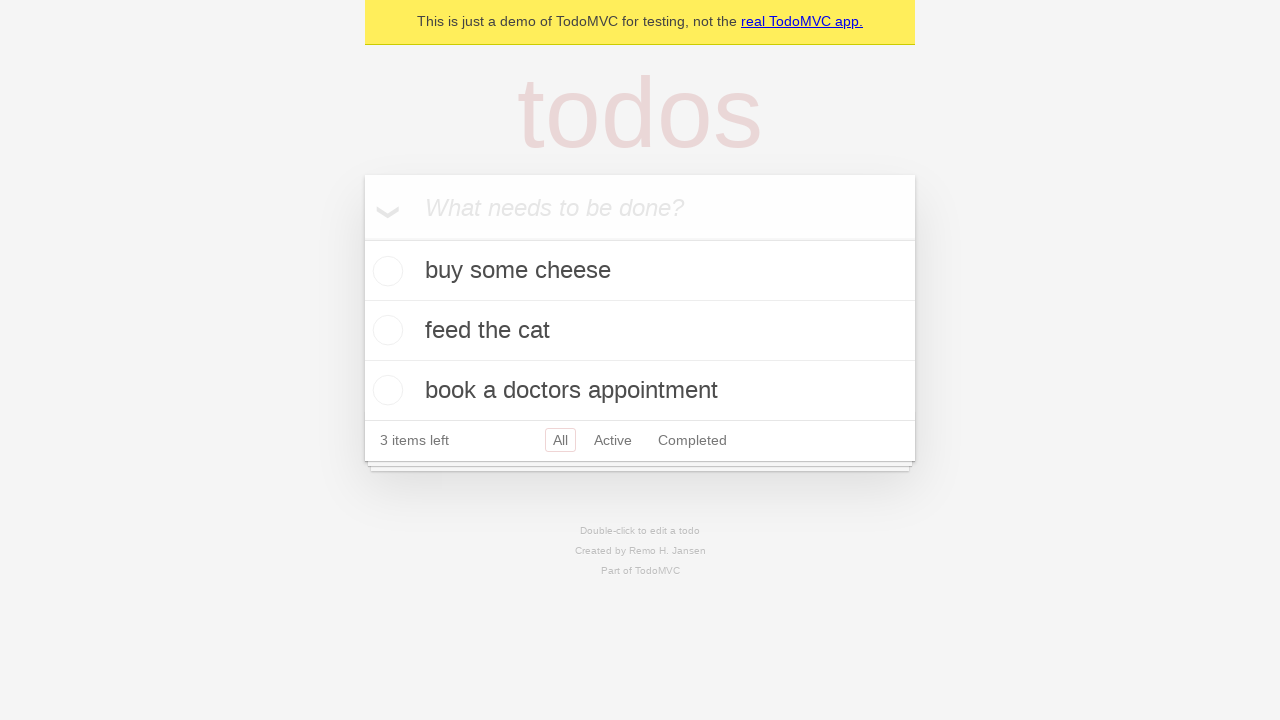

Checked the second todo item checkbox to mark as completed at (385, 330) on internal:testid=[data-testid="todo-item"s] >> nth=1 >> internal:role=checkbox
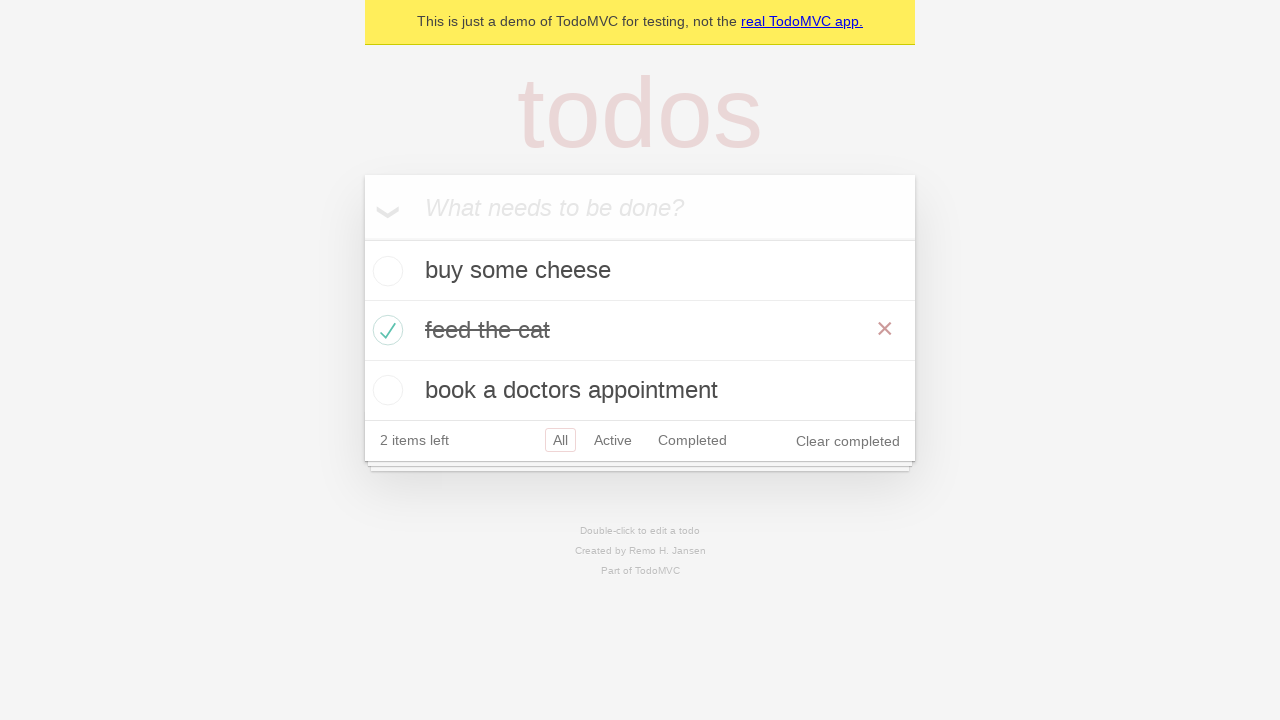

Clicked 'Clear completed' button to remove completed items at (848, 441) on internal:role=button[name="Clear completed"i]
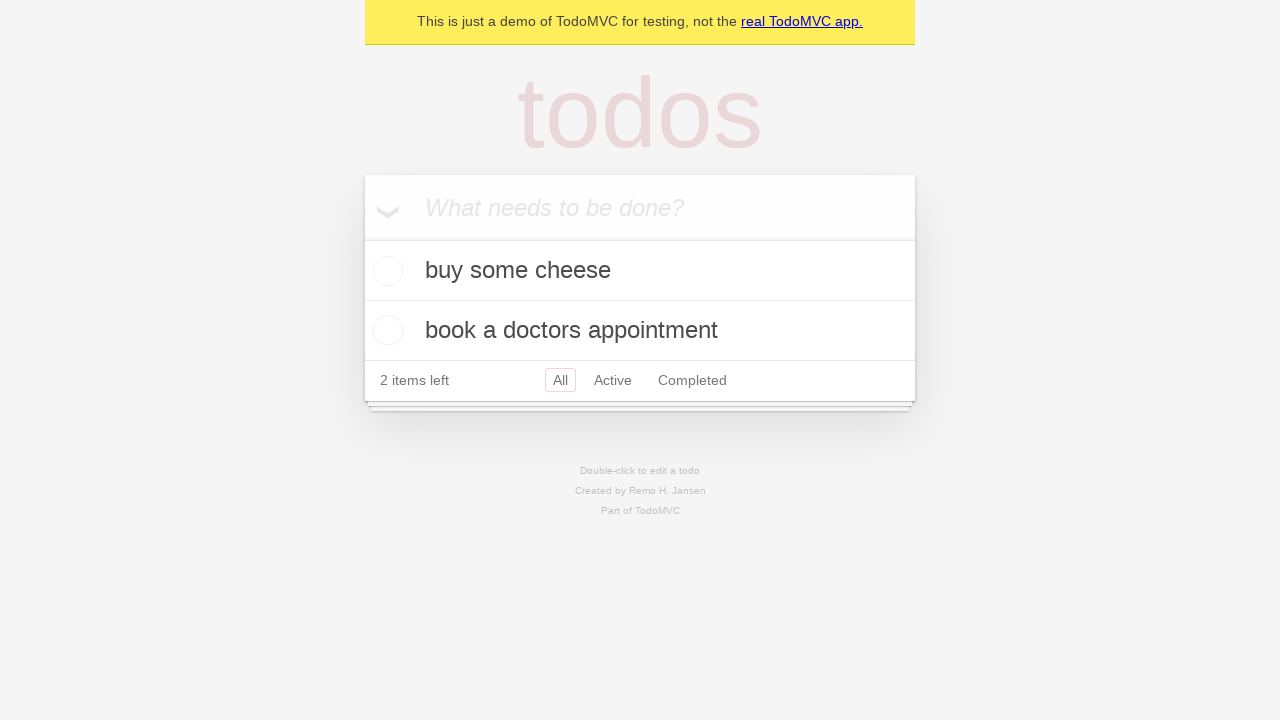

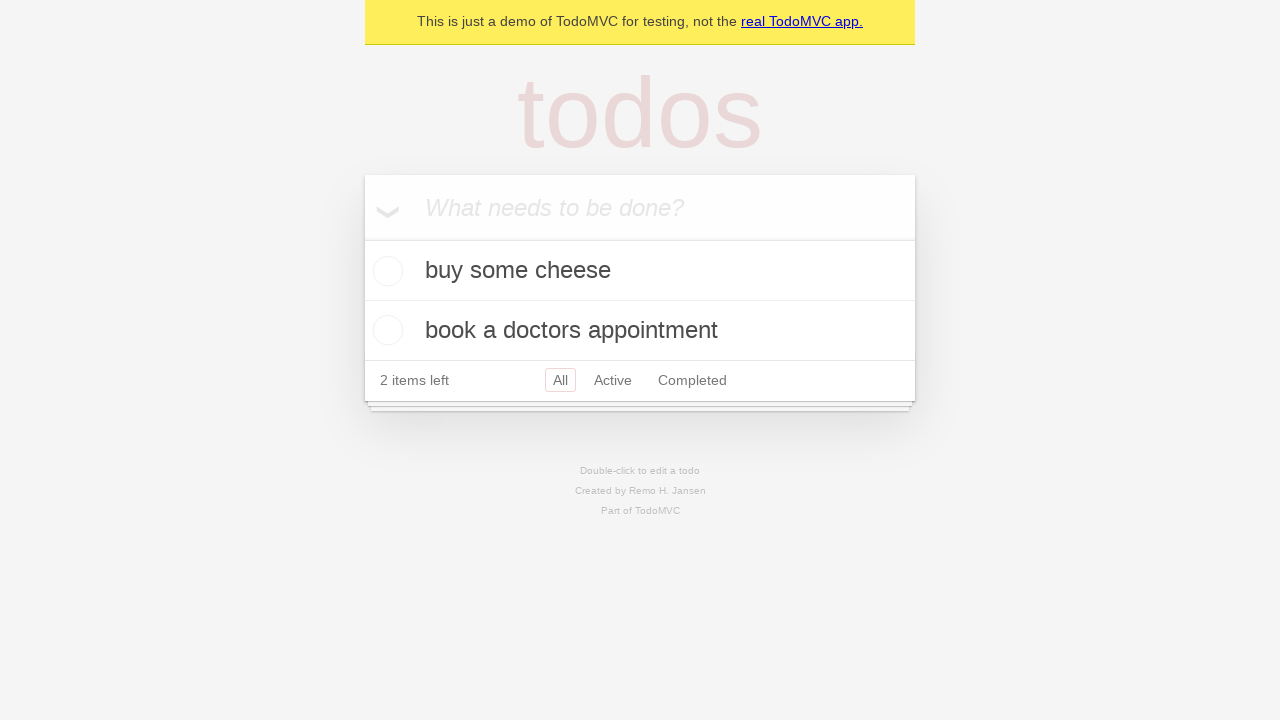